Tests passenger selection dropdown by clicking to open it, incrementing adult count multiple times, and verifying the final selection displays correctly

Starting URL: https://rahulshettyacademy.com/dropdownsPractise/

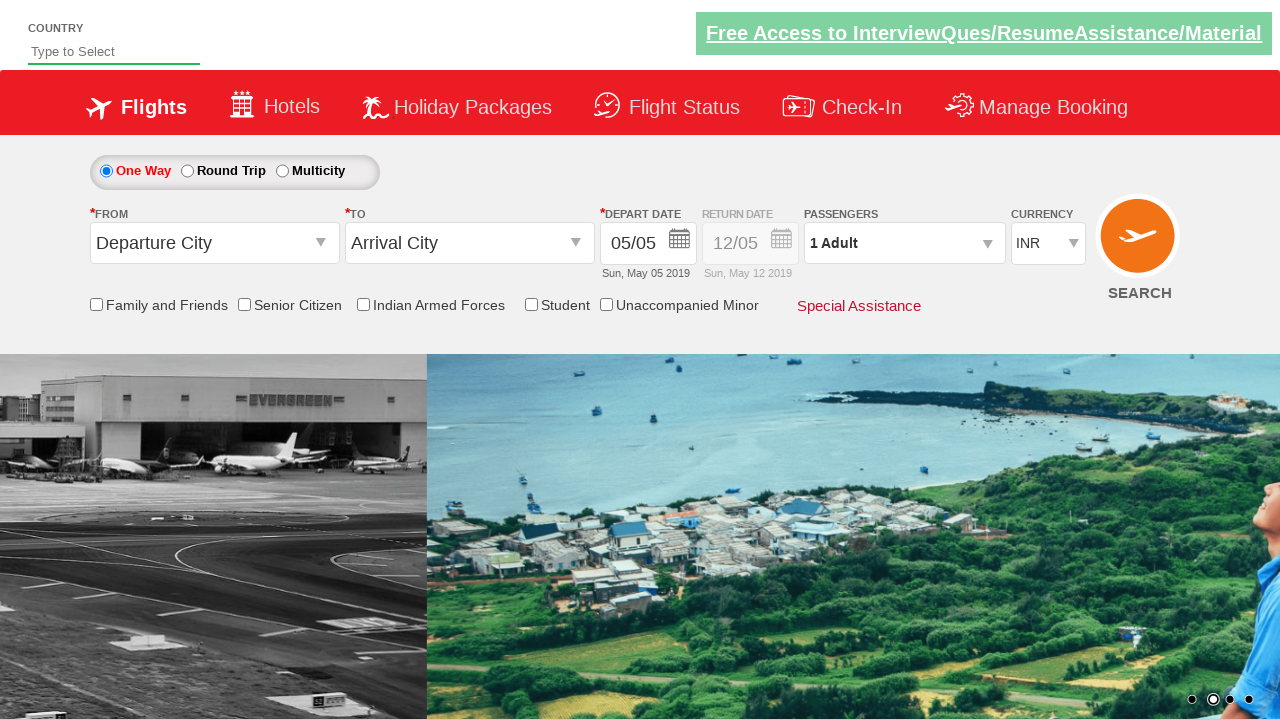

Clicked on passenger info dropdown to open it at (904, 243) on #divpaxinfo
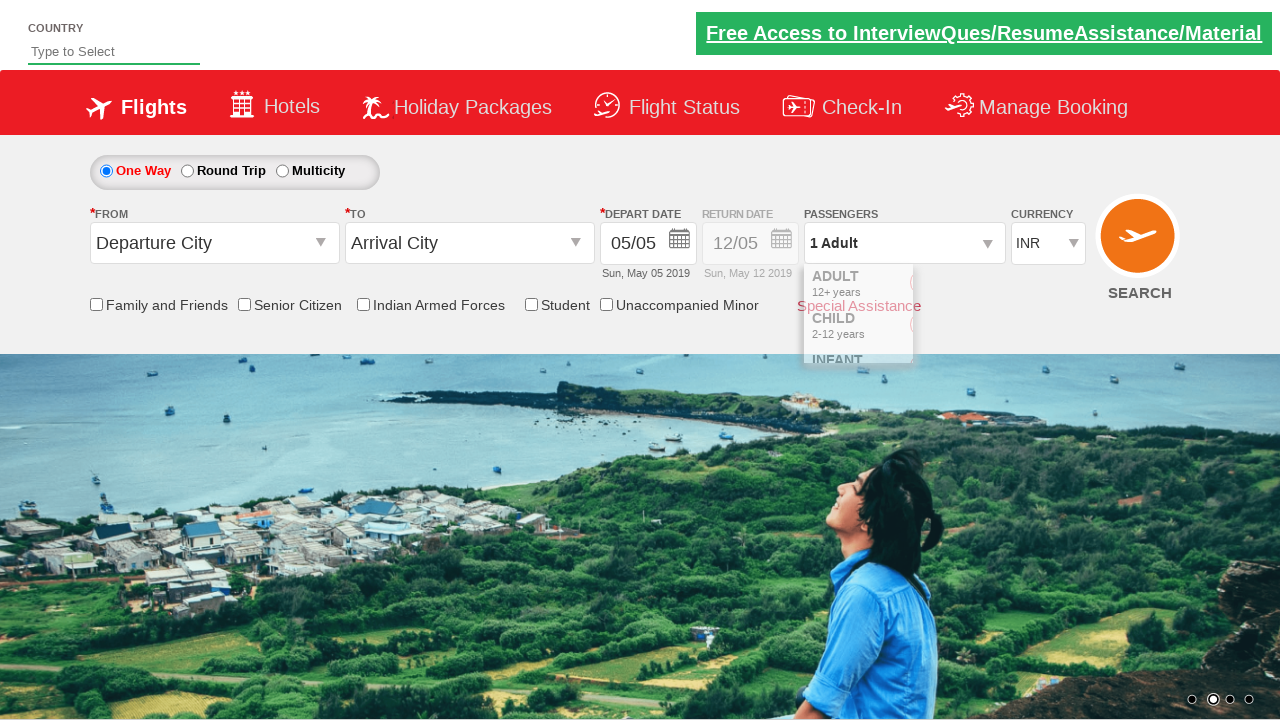

Waited 2 seconds for dropdown to be ready
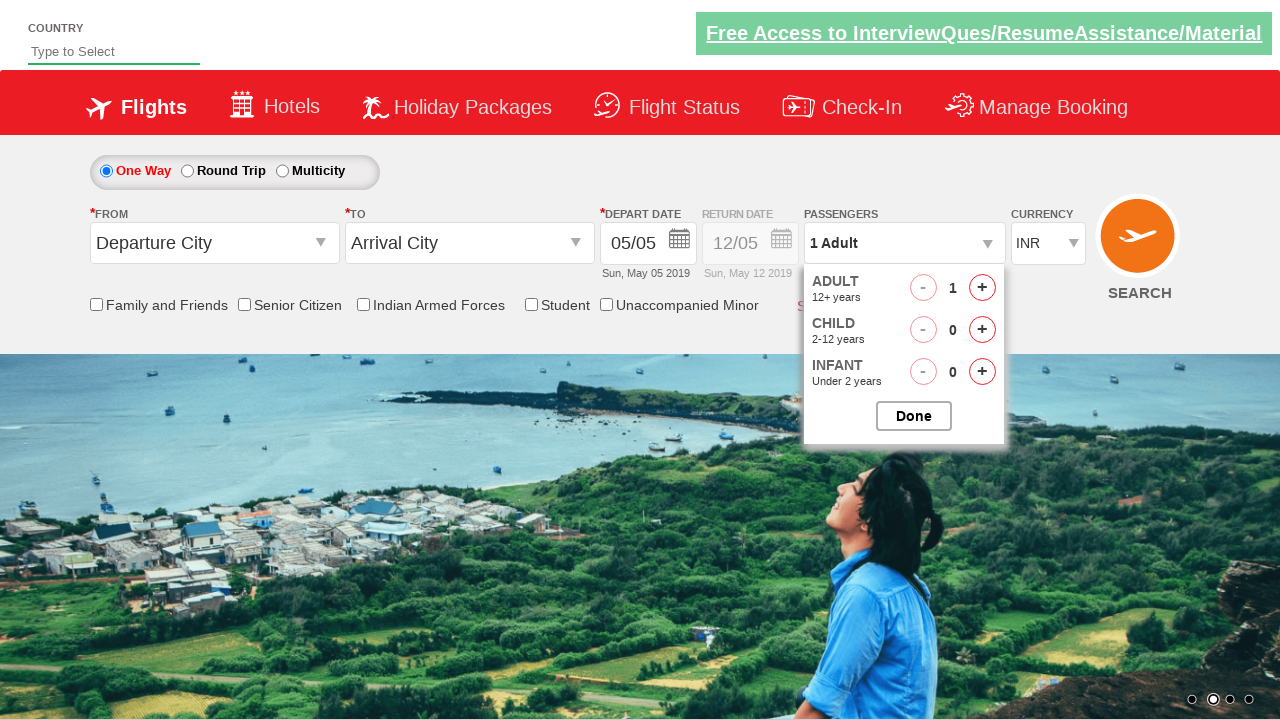

Clicked adult increment button (iteration 1/4) at (982, 288) on #hrefIncAdt
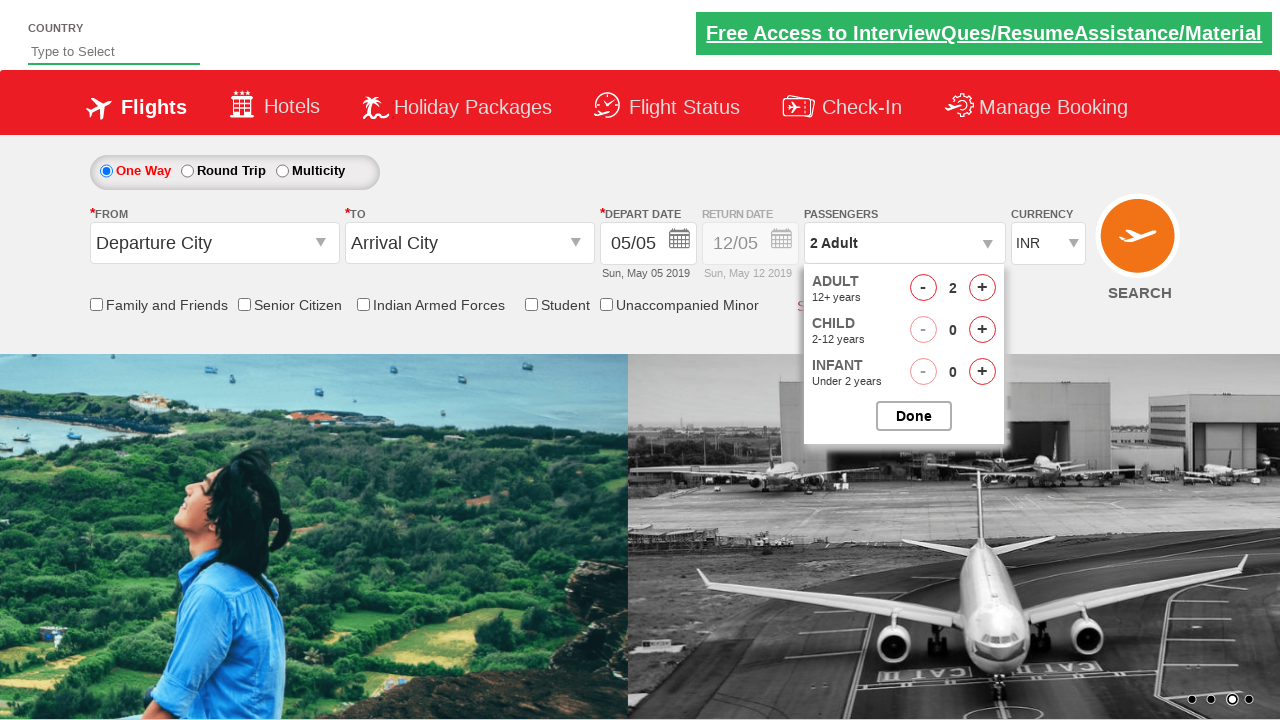

Clicked adult increment button (iteration 2/4) at (982, 288) on #hrefIncAdt
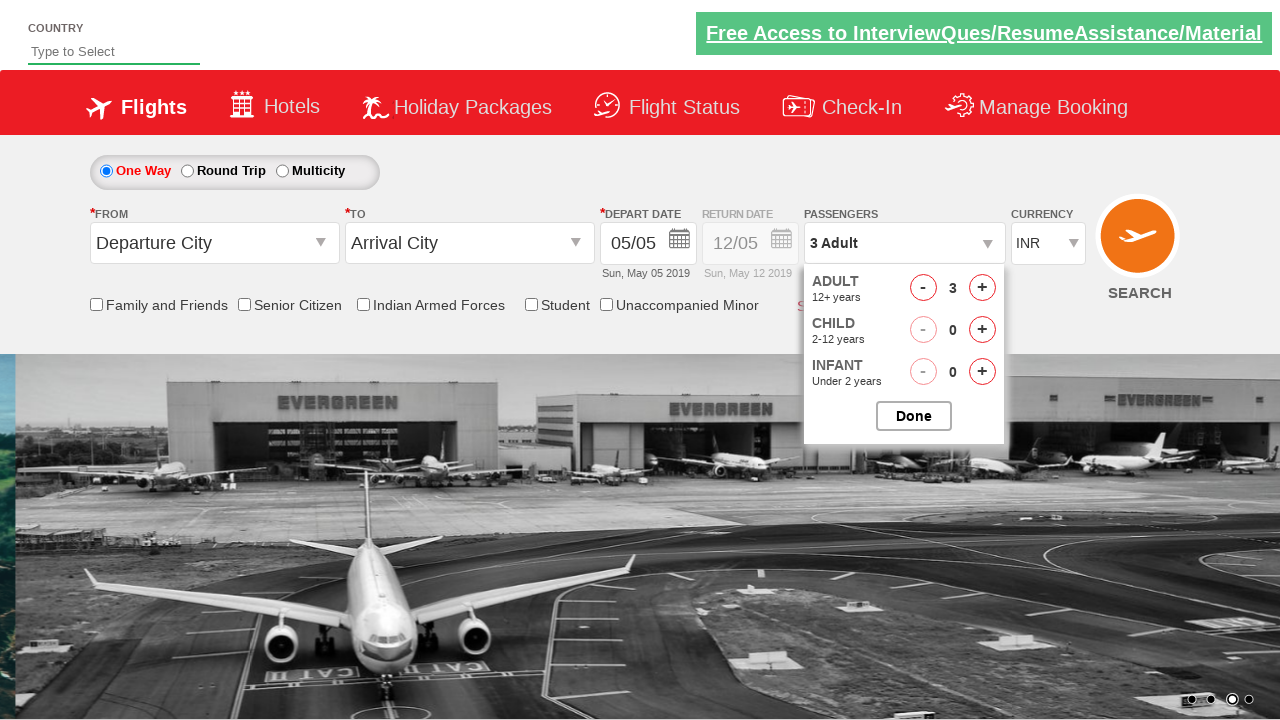

Clicked adult increment button (iteration 3/4) at (982, 288) on #hrefIncAdt
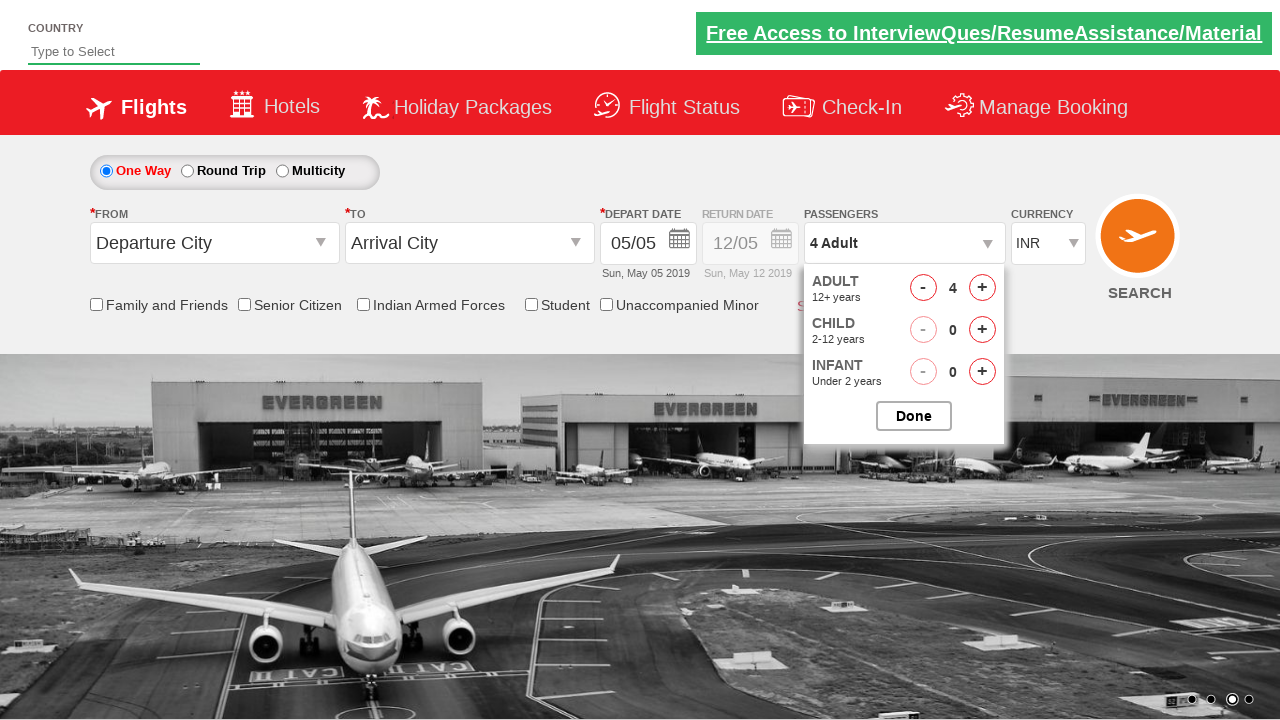

Clicked adult increment button (iteration 4/4) at (982, 288) on #hrefIncAdt
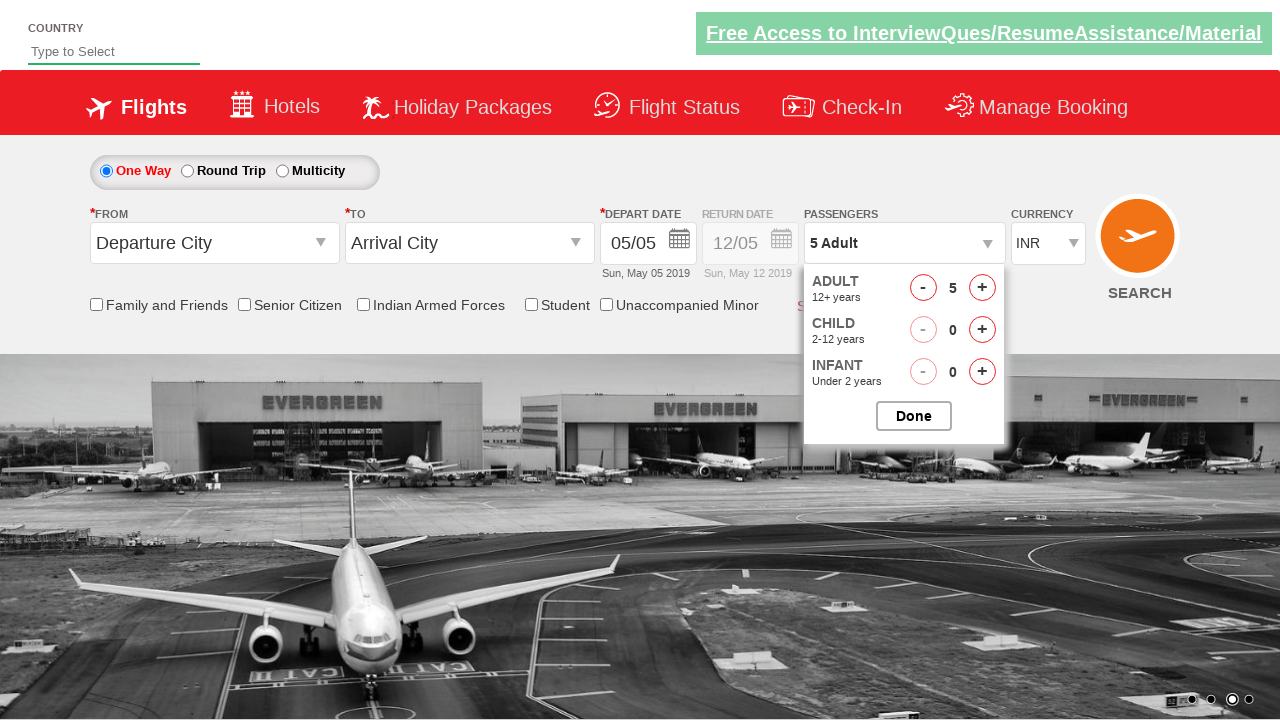

Closed the passenger selection dropdown at (914, 416) on #btnclosepaxoption
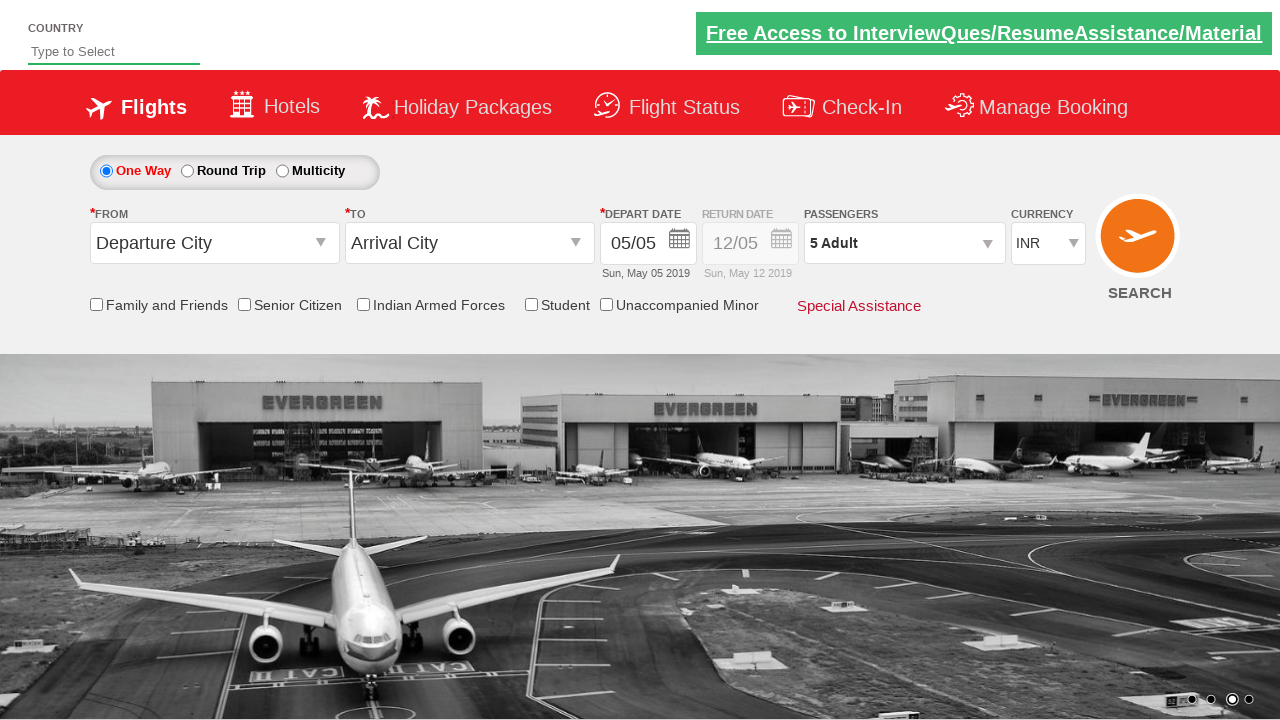

Verified that passenger info displays '5 Adult'
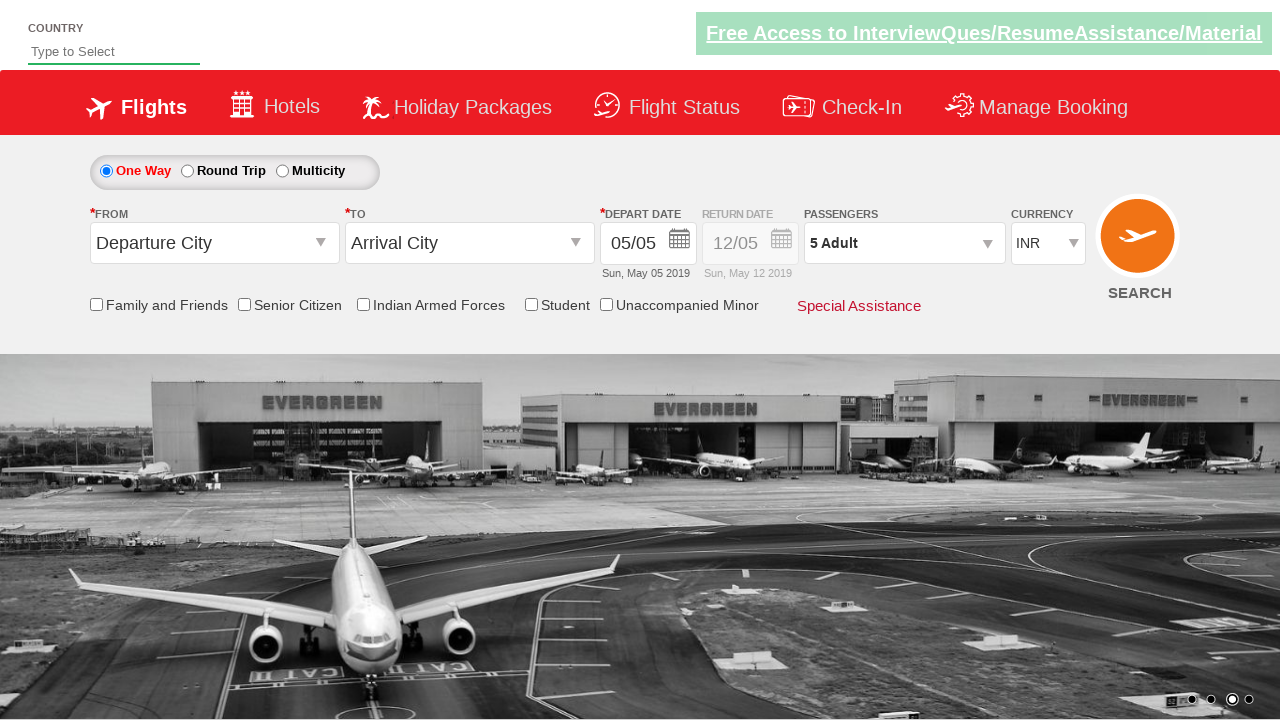

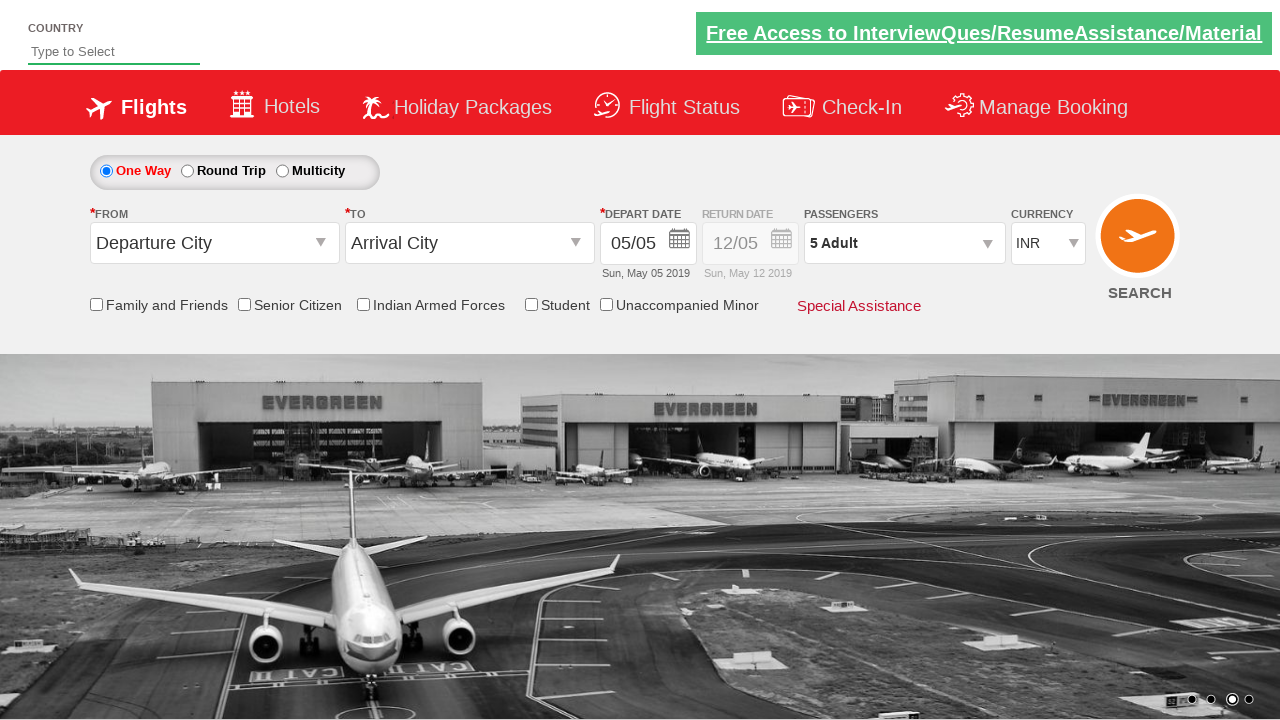